Tests nested frames by navigating to the nested frames page and verifying the bottom frame contains "BOTTOM" text

Starting URL: https://the-internet.herokuapp.com/frames

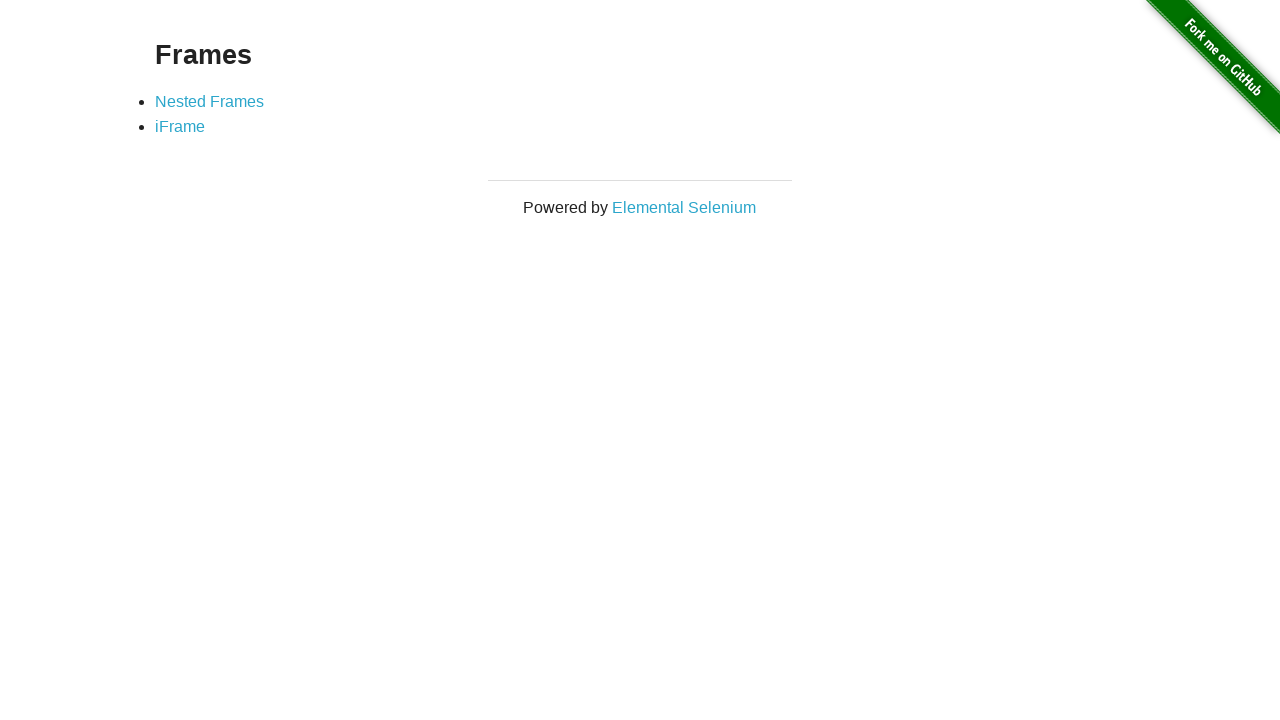

Clicked on Nested Frames link at (210, 101) on a[href='/nested_frames']
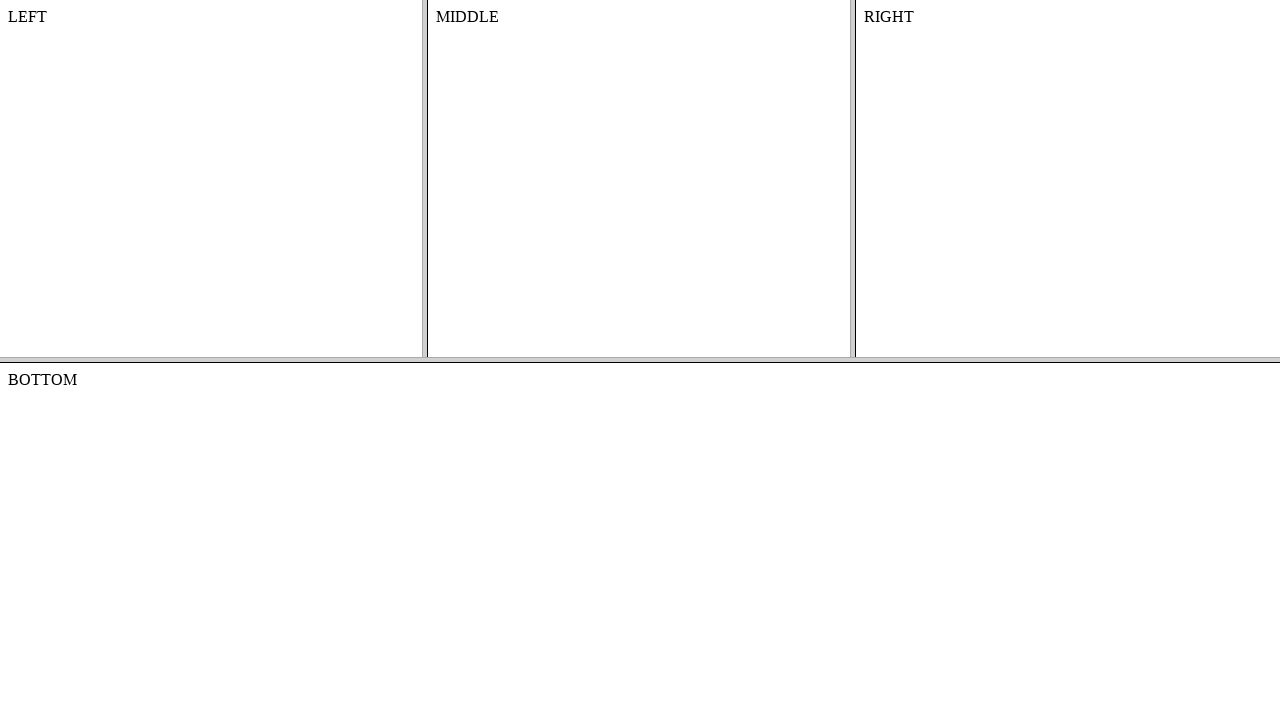

Nested frames page loaded (domcontentloaded)
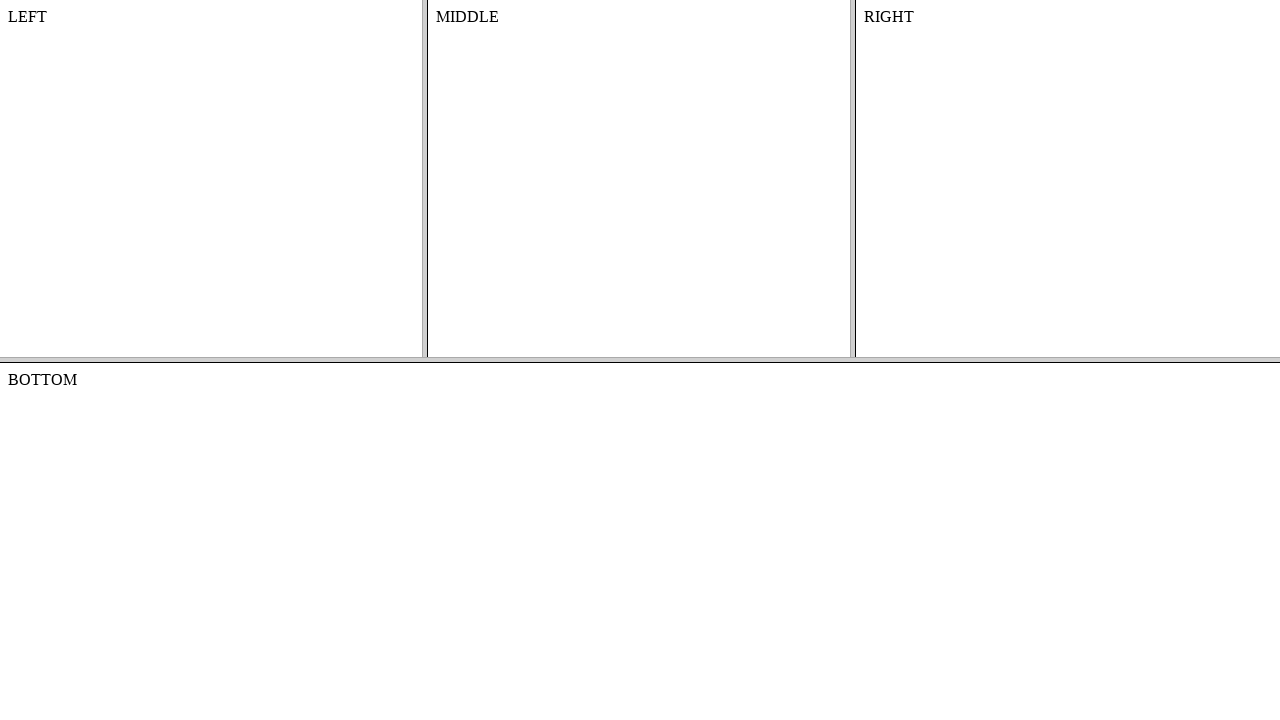

Located bottom frame element
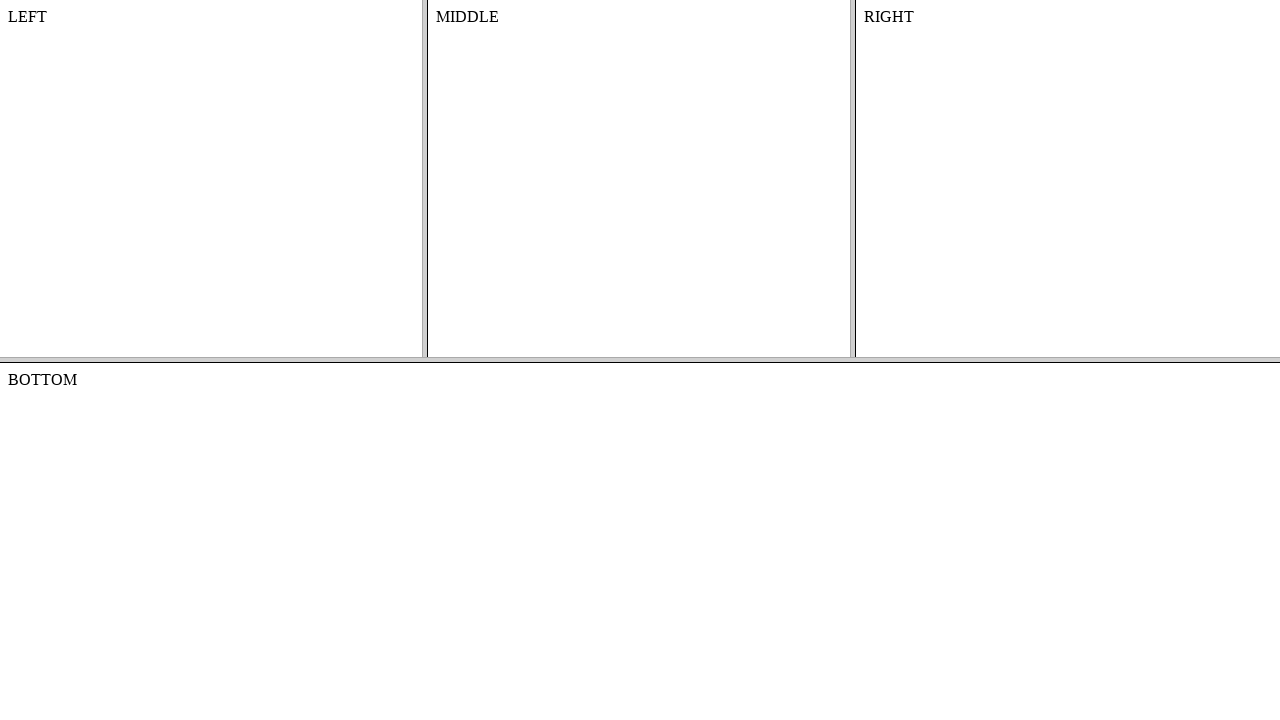

Retrieved text content from bottom frame body
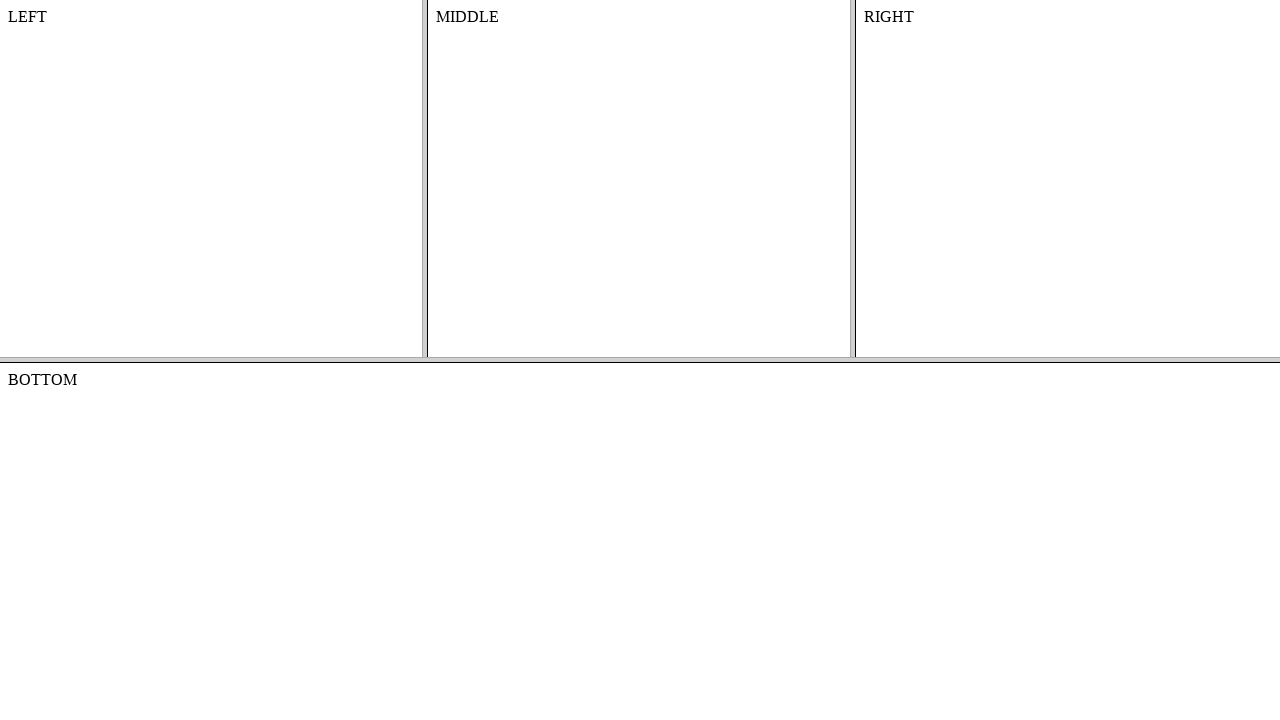

Verified bottom frame contains 'BOTTOM' text
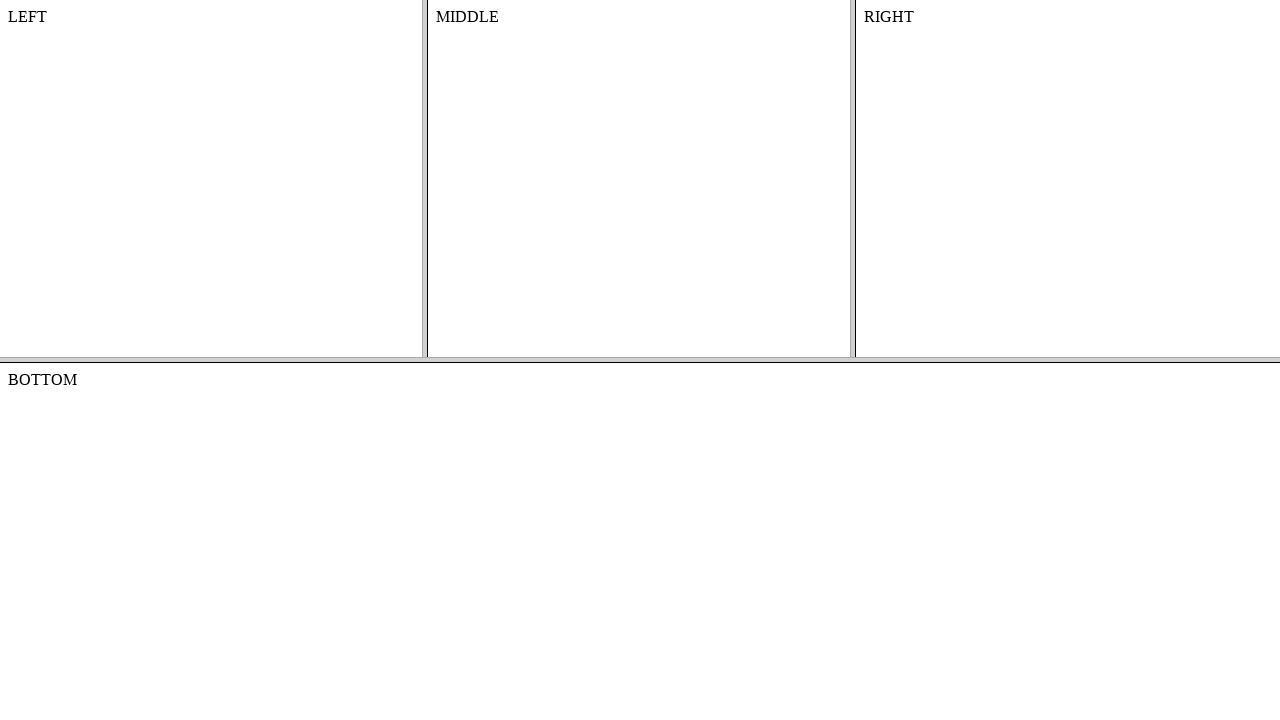

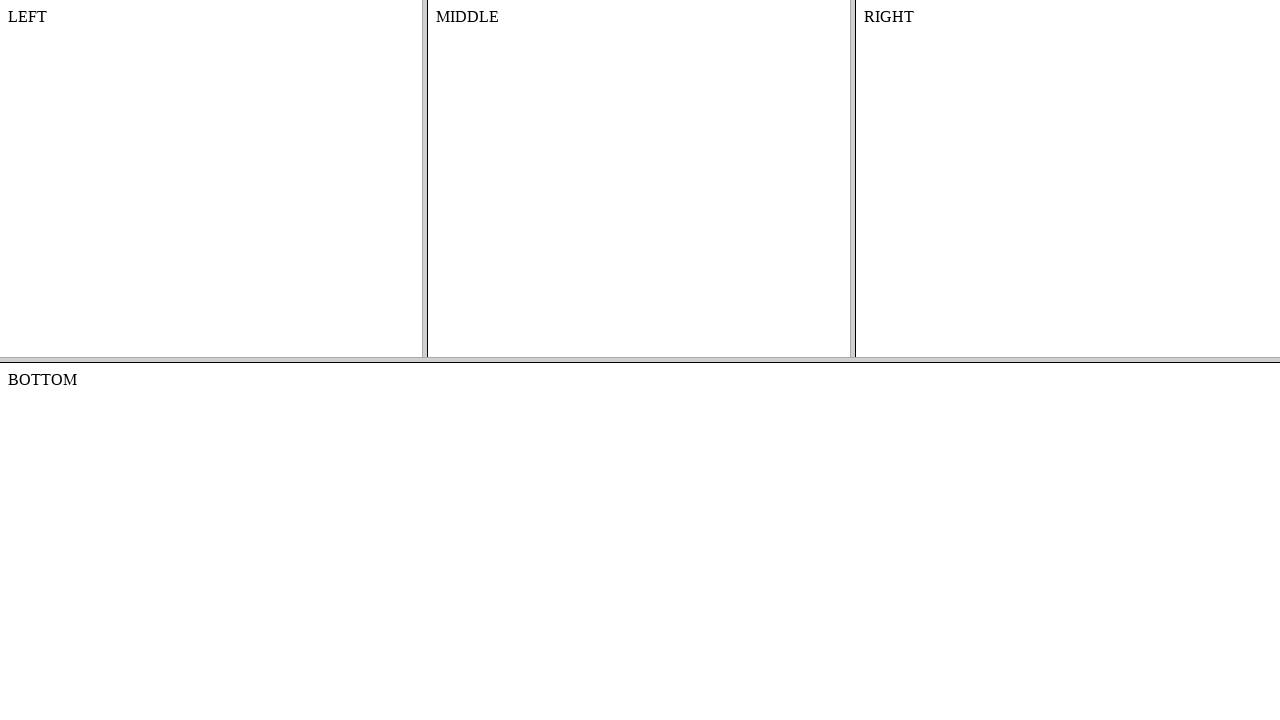